Navigates to Swarthmore College's course catalog departments page, clicks on the first department link, and waits for course listings to appear.

Starting URL: https://catalog.swarthmore.edu/content.php?catoid=7&navoid=194

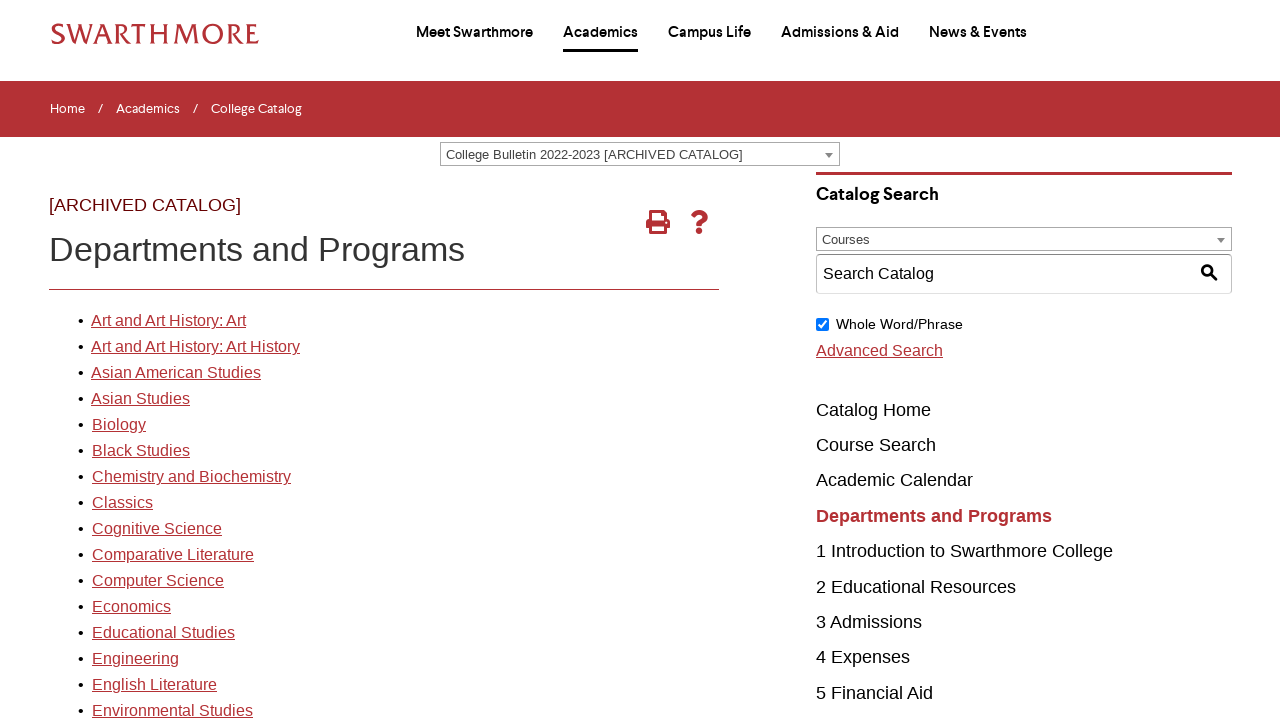

Navigated to Swarthmore College course catalog departments page
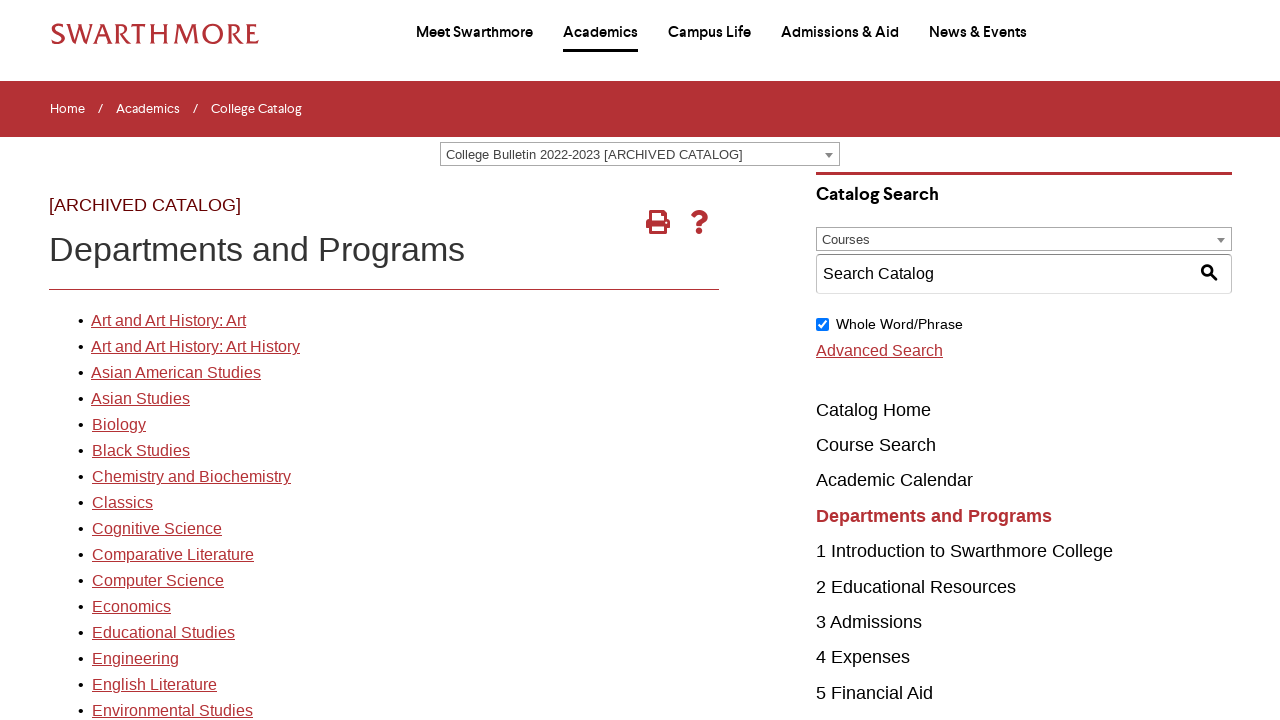

Clicked on the first department link at (168, 321) on xpath=//*[@id="gateway-page"]/body/table/tbody/tr[3]/td[1]/table/tbody/tr[2]/td[
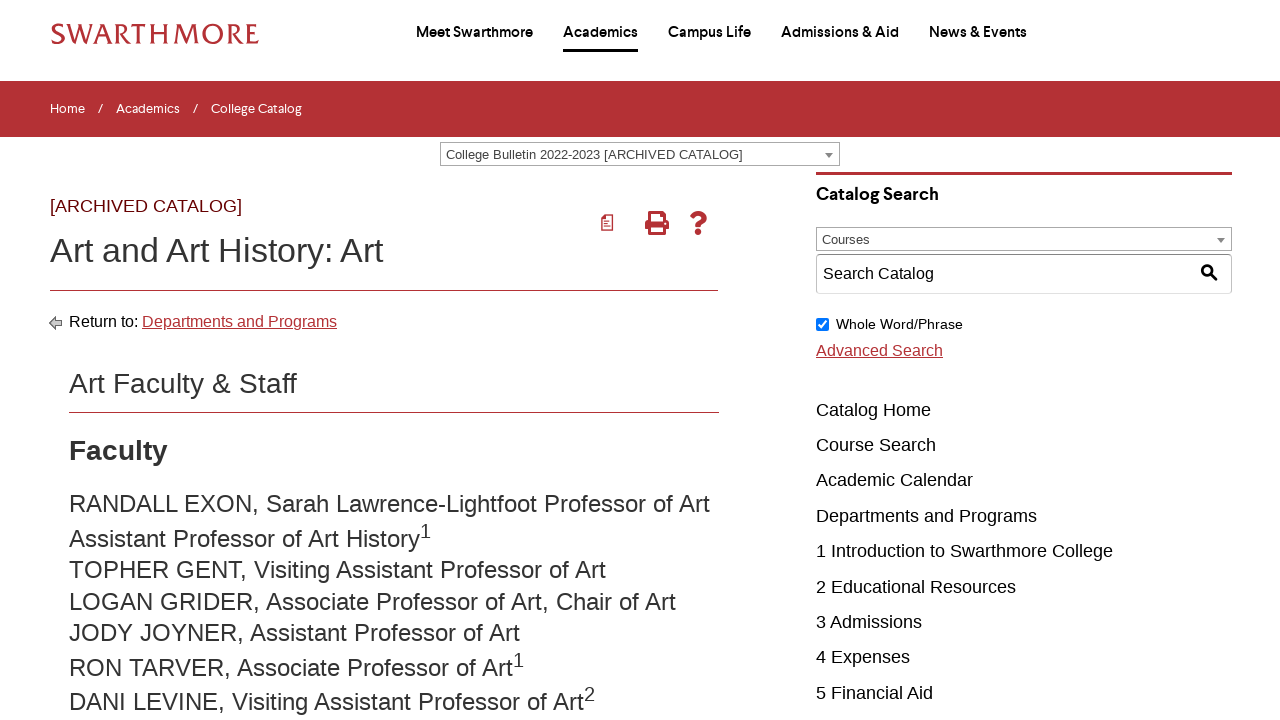

Course listings loaded successfully
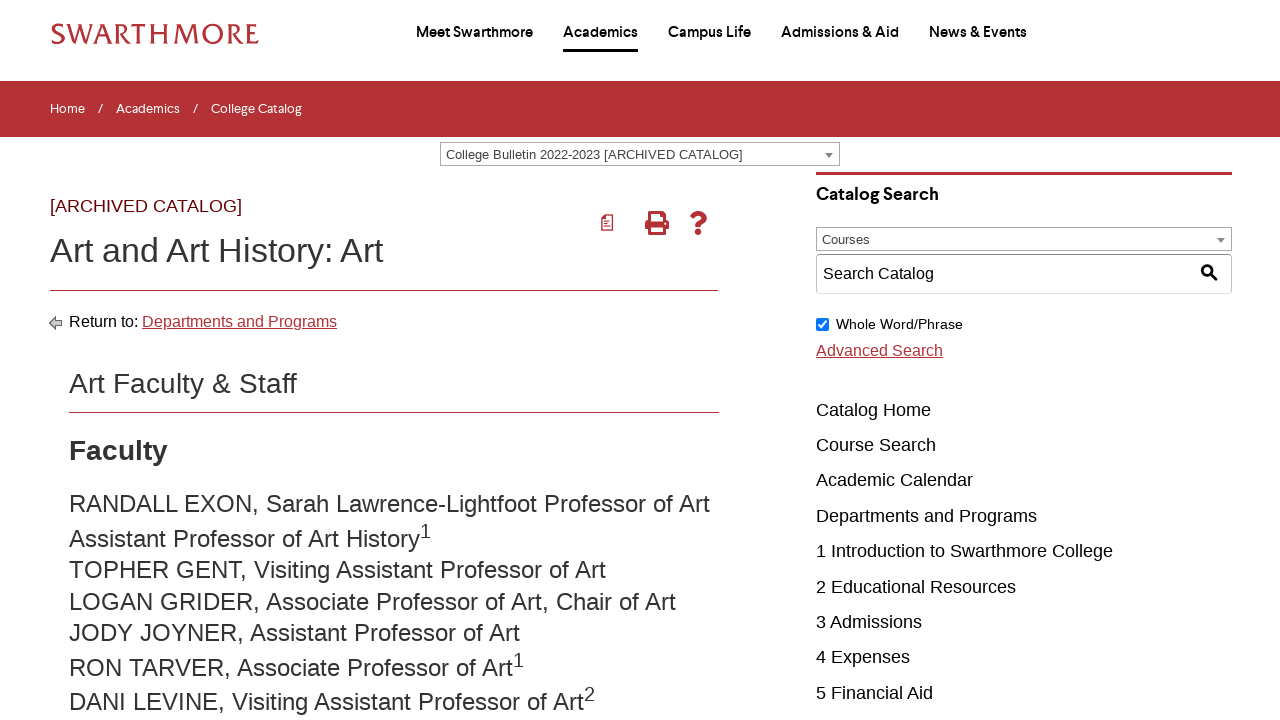

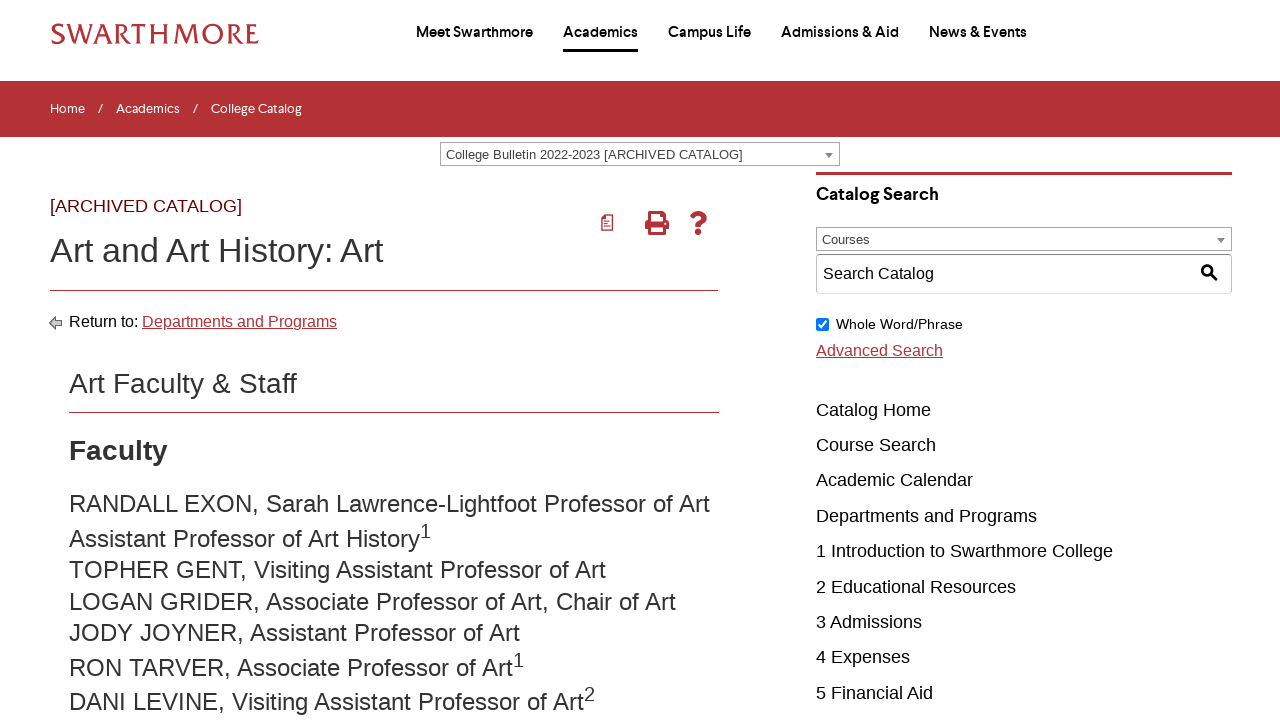